Tests a math challenge form by calculating a mathematical expression, filling the answer, selecting robot checkboxes and radio buttons, and submitting the form

Starting URL: http://suninjuly.github.io/math.html

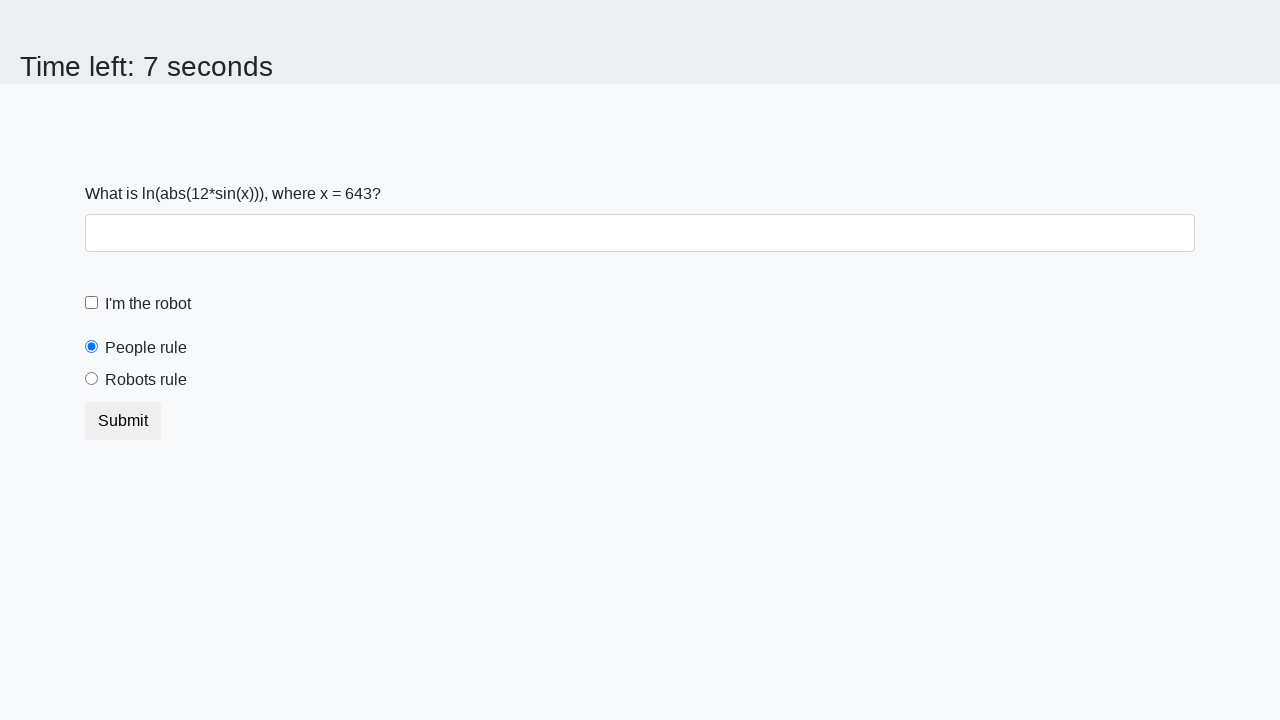

Retrieved x value from the math challenge form
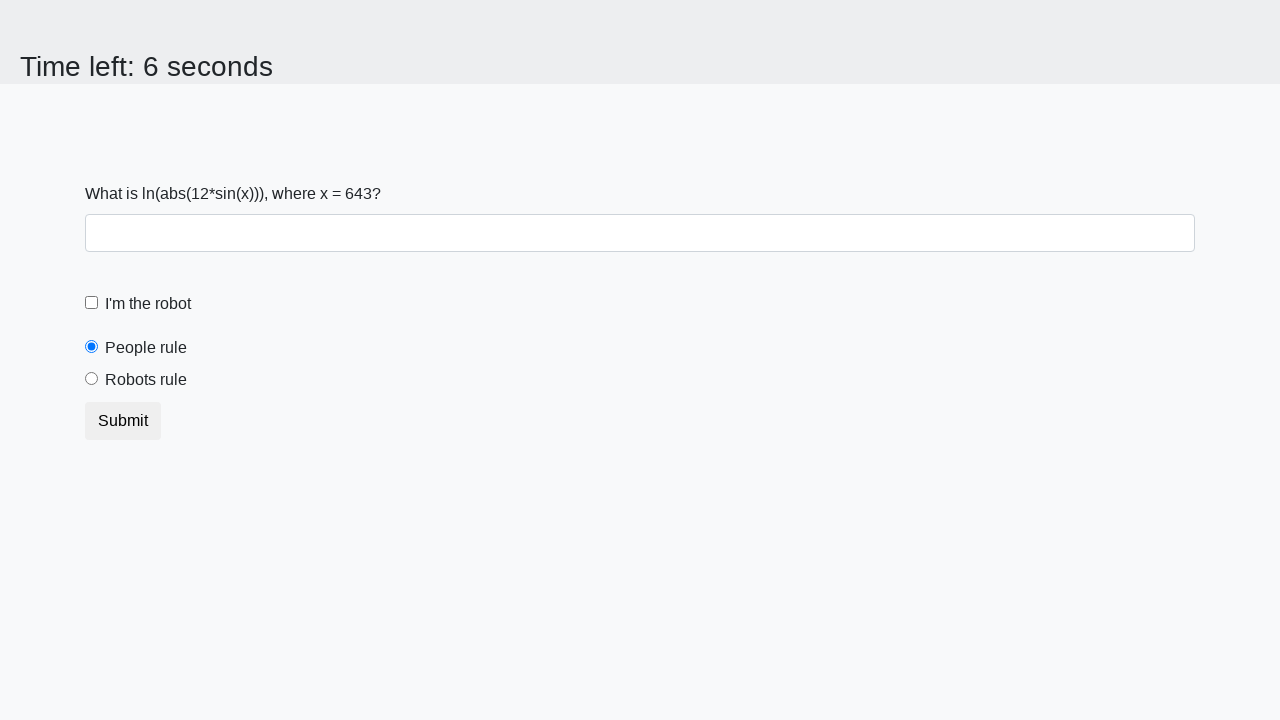

Calculated answer: 2.328824327580685
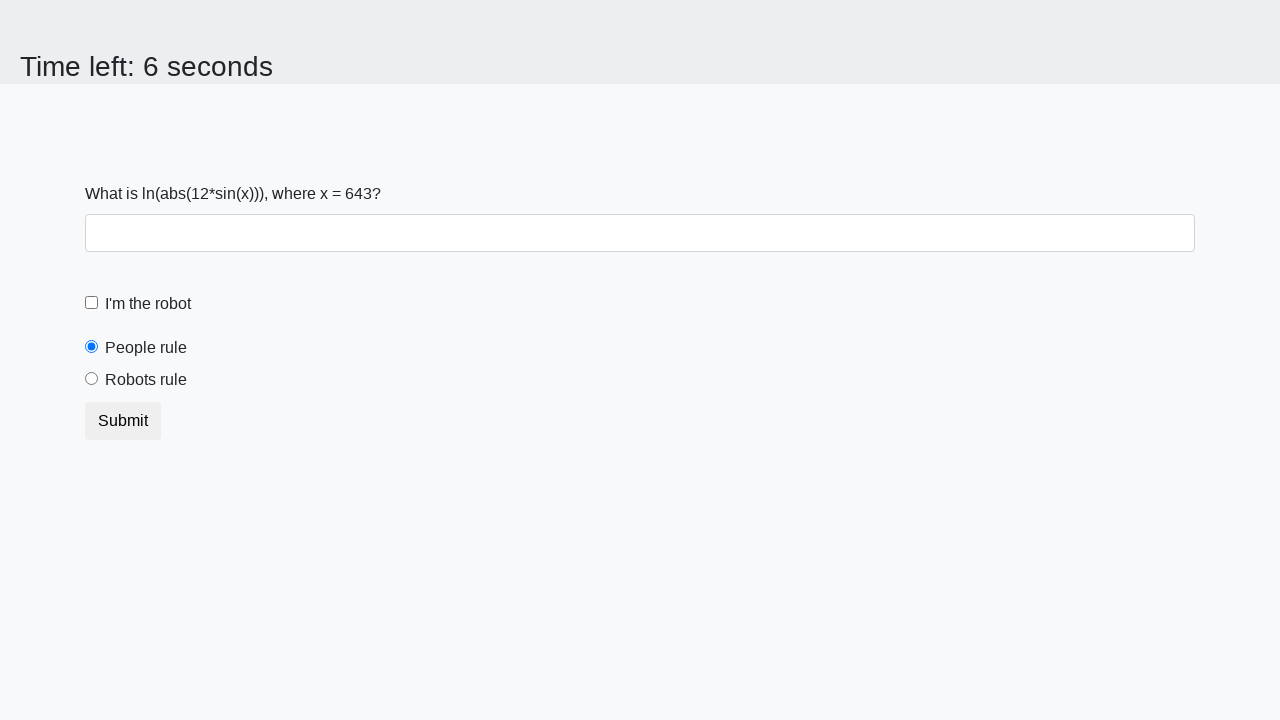

Filled answer field with calculated value on [id="answer"]
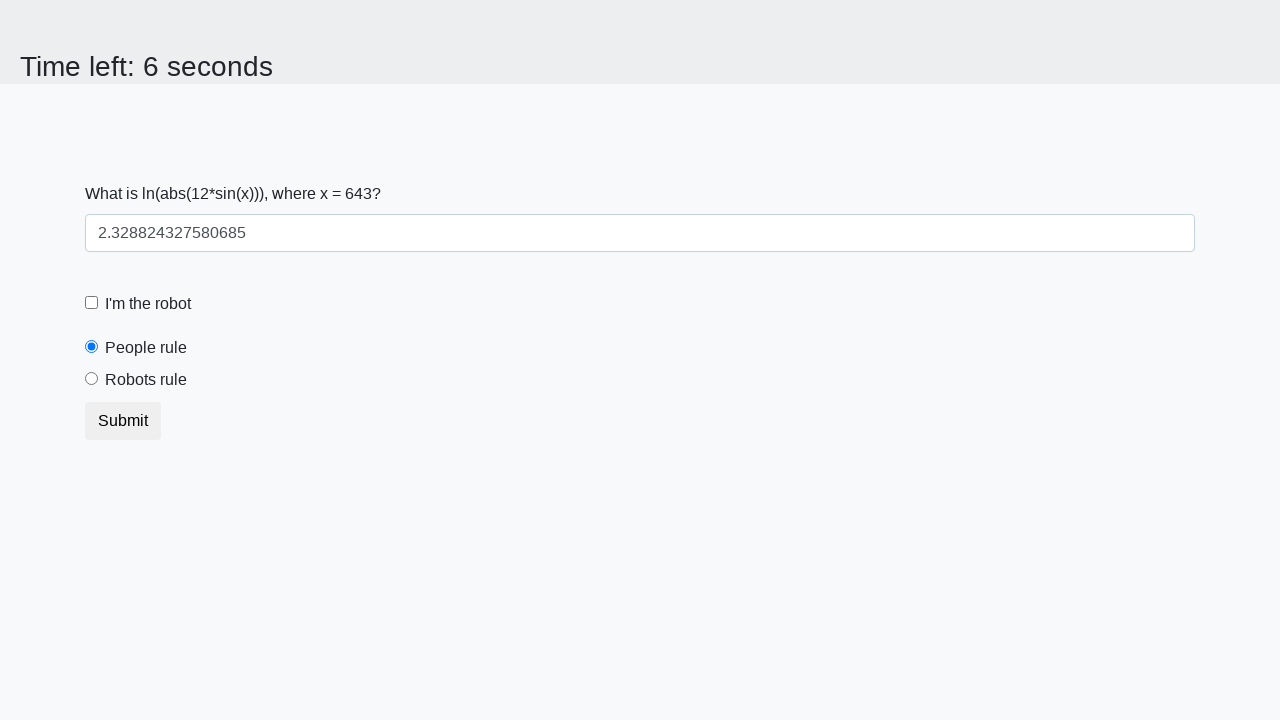

Checked 'I\'m the robot' checkbox at (148, 304) on [for="robotCheckbox"]
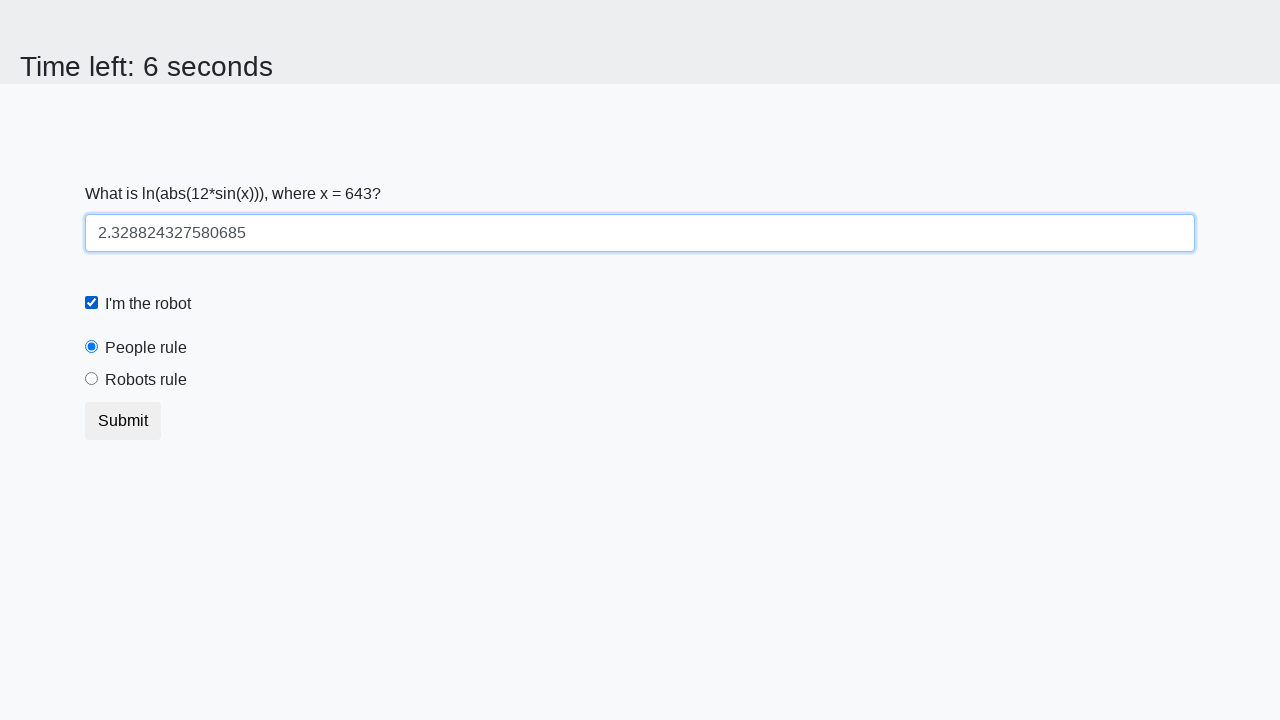

Selected 'Robots rule!' radio button at (146, 380) on [for="robotsRule"]
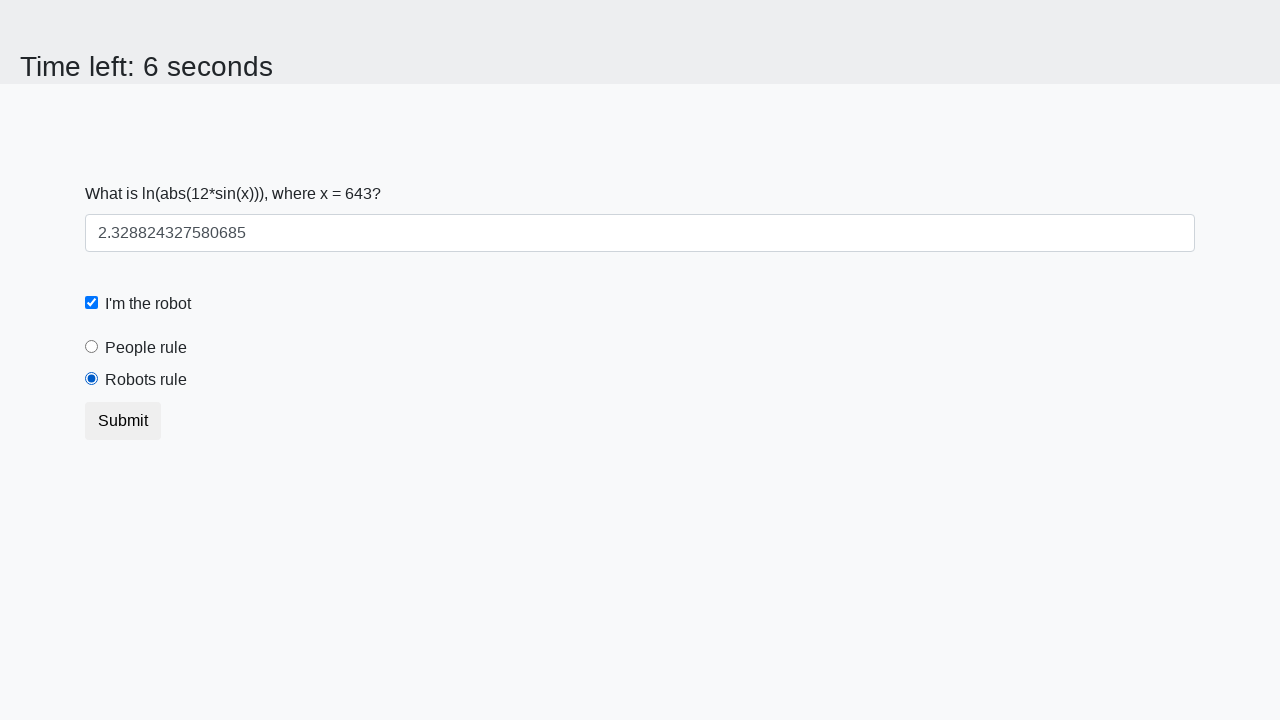

Clicked submit button to submit the form at (123, 421) on [class="btn btn-default"]
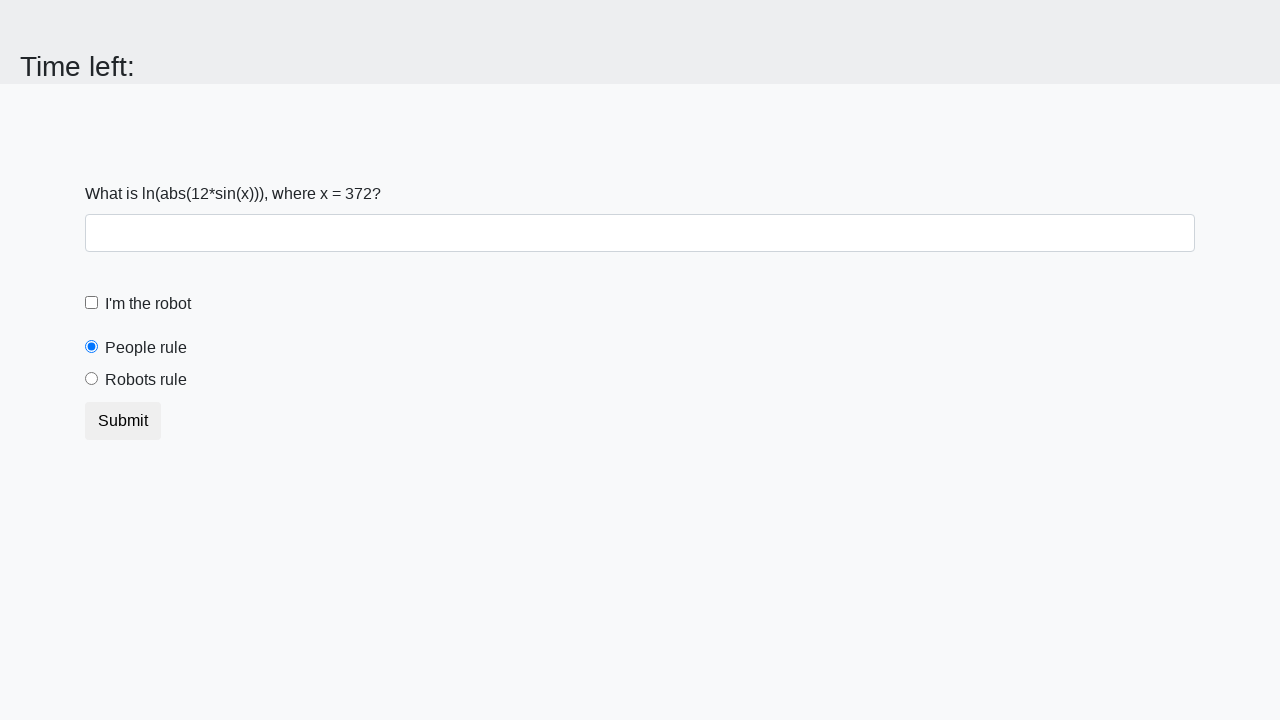

Waited 3 seconds for form submission to process
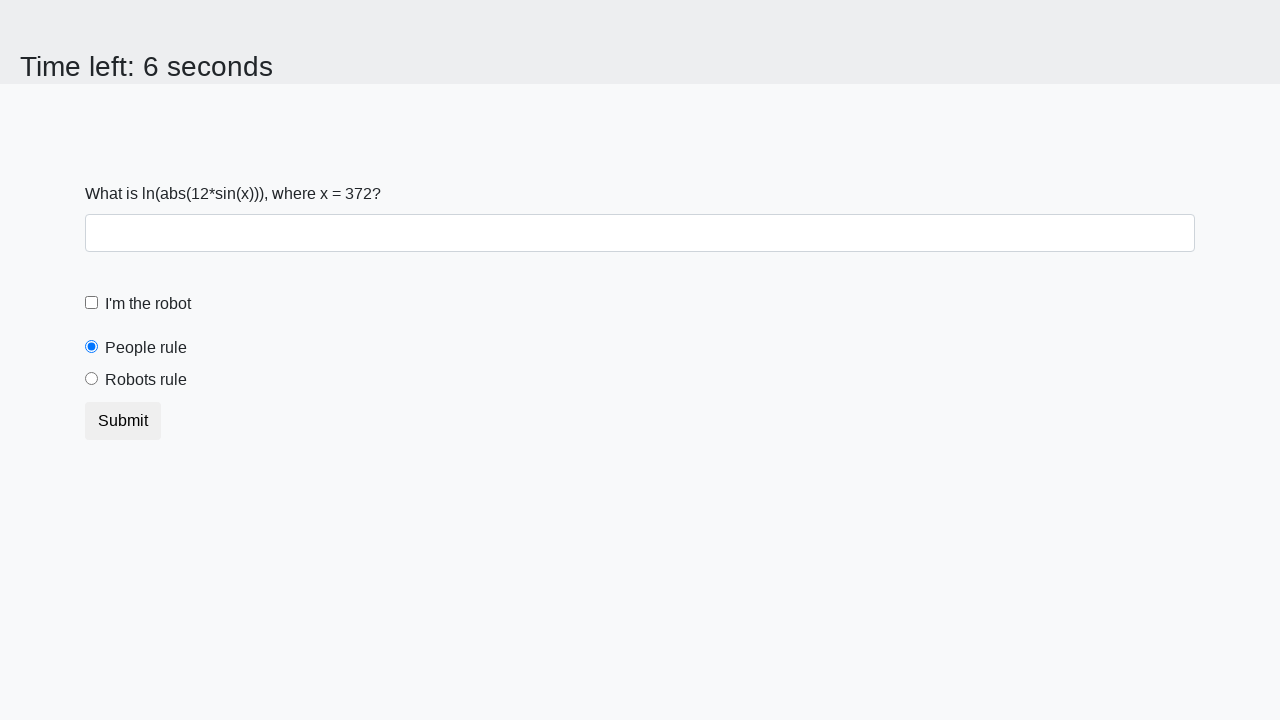

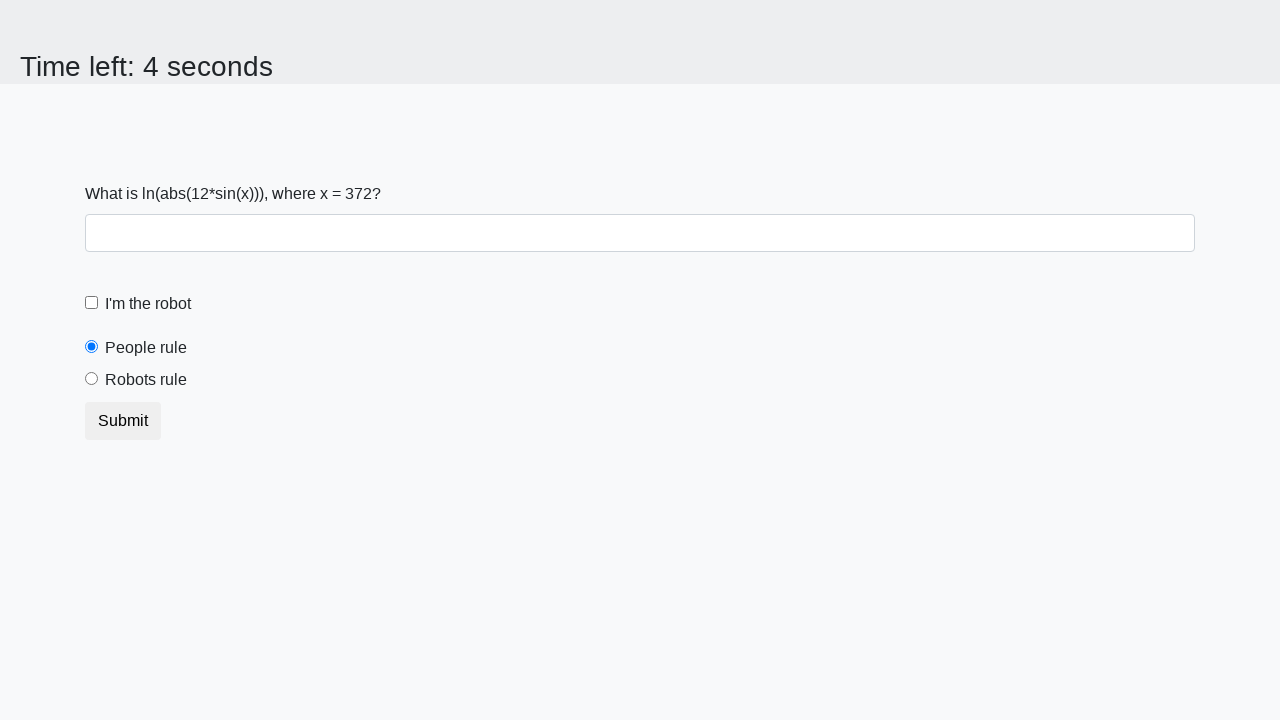